Tests right-click context menu functionality by right-clicking on an element and selecting the "Edit" option from the context menu

Starting URL: http://swisnl.github.io/jQuery-contextMenu/demo.html

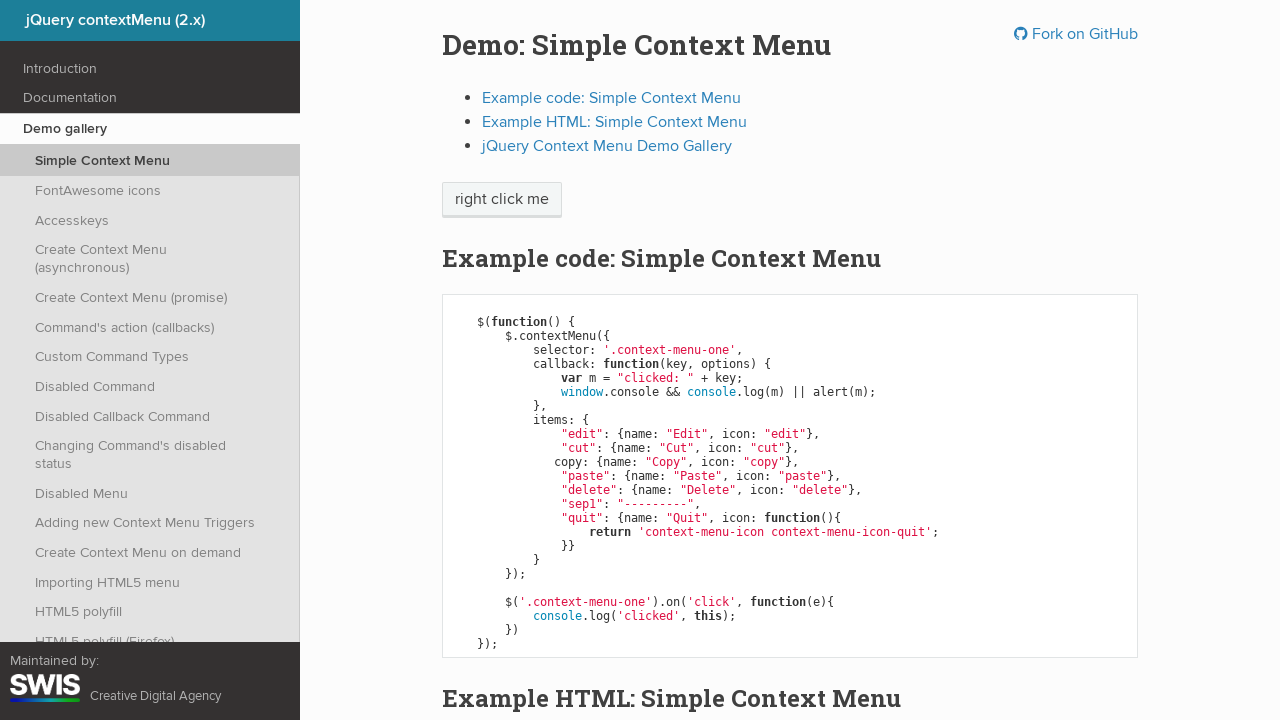

Located the 'right click me' element
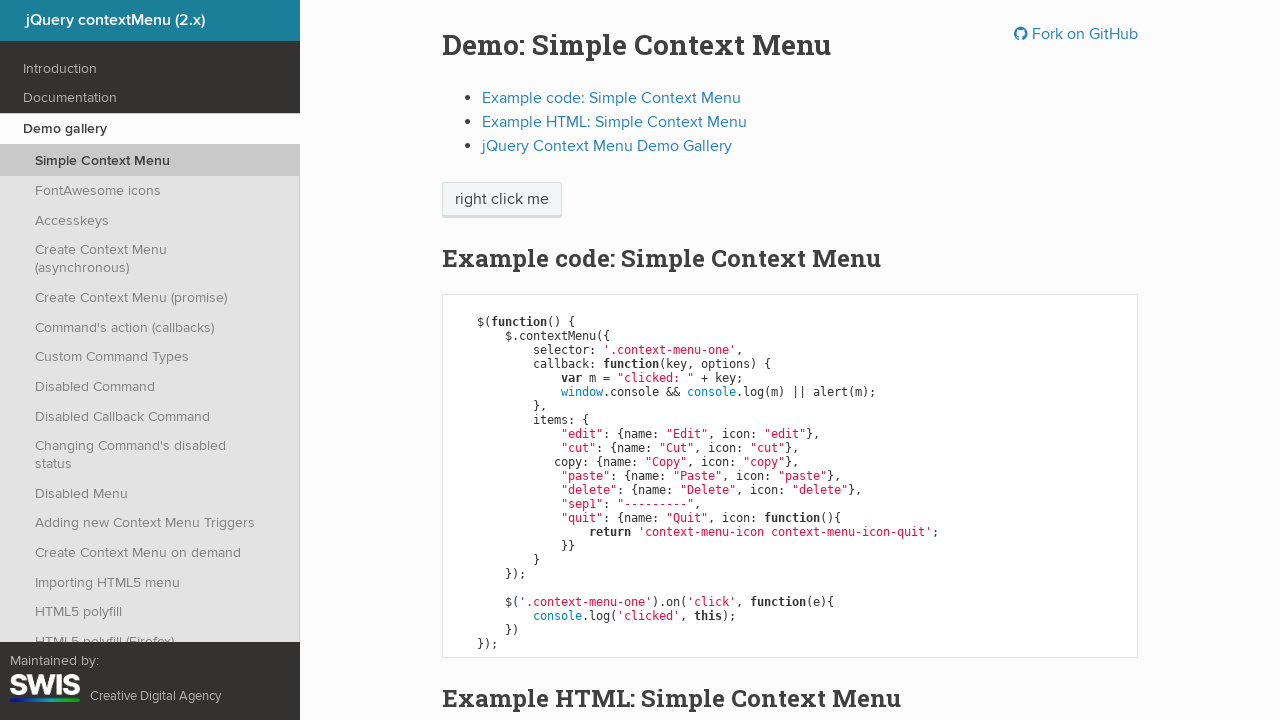

Right-clicked on the element to open context menu at (502, 200) on xpath=//span[text()='right click me']
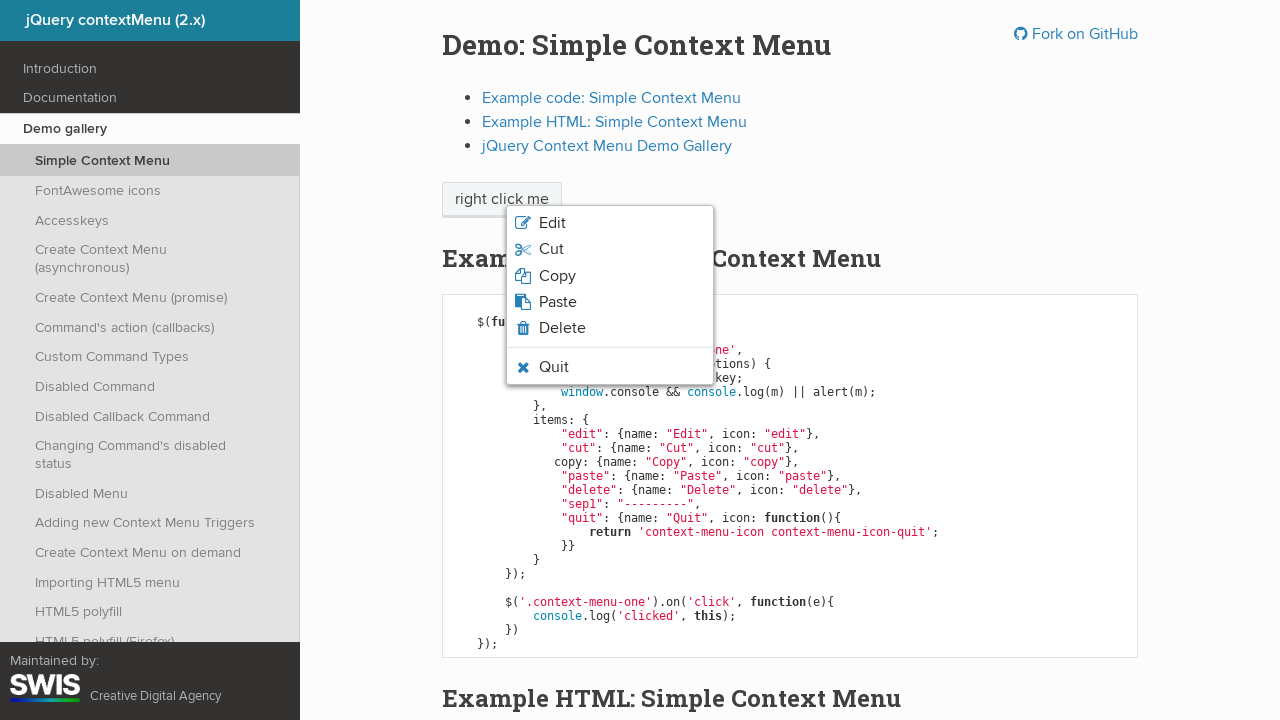

Context menu appeared with options
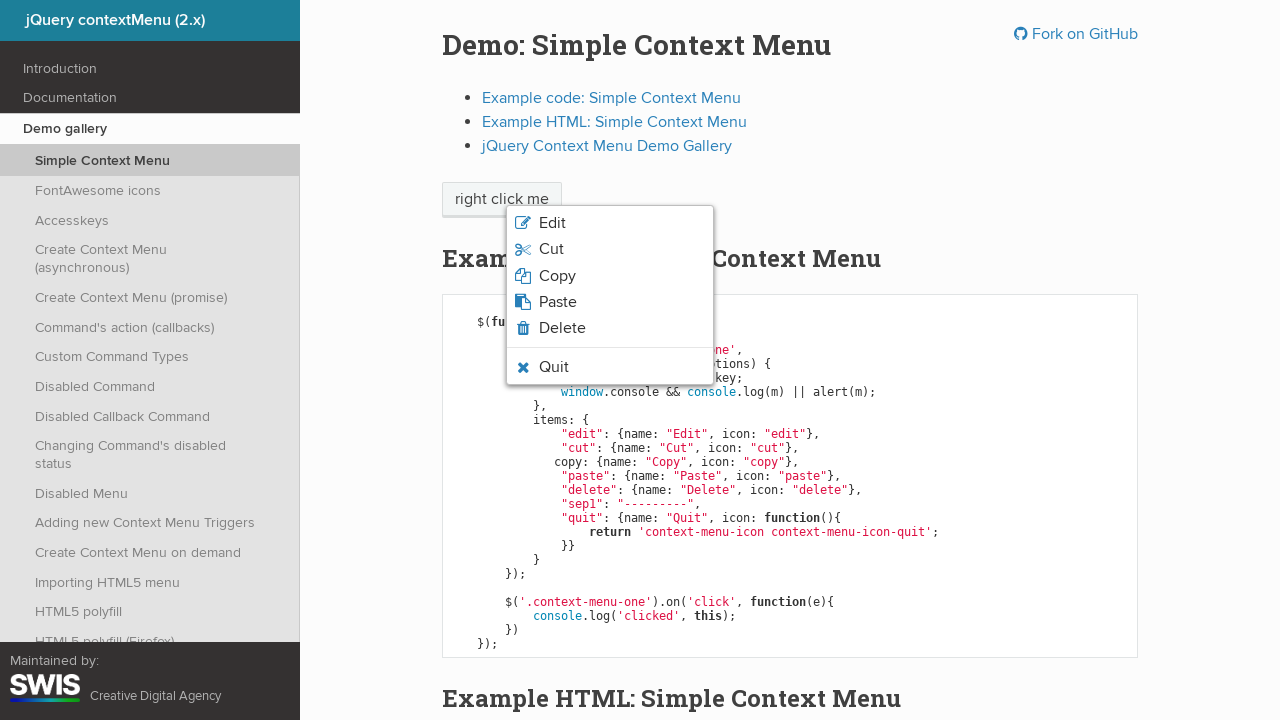

Clicked 'Edit' option from context menu at (610, 223) on xpath=//ul[@class='context-menu-list context-menu-root']//li >> nth=0
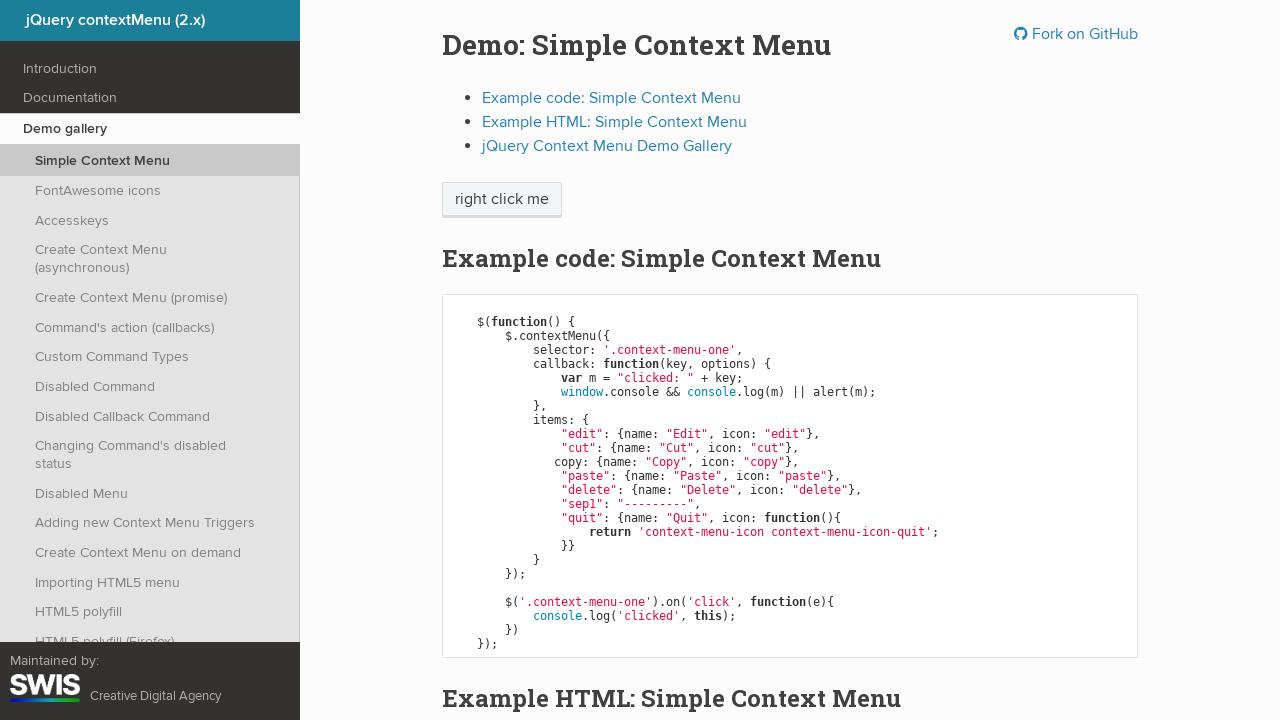

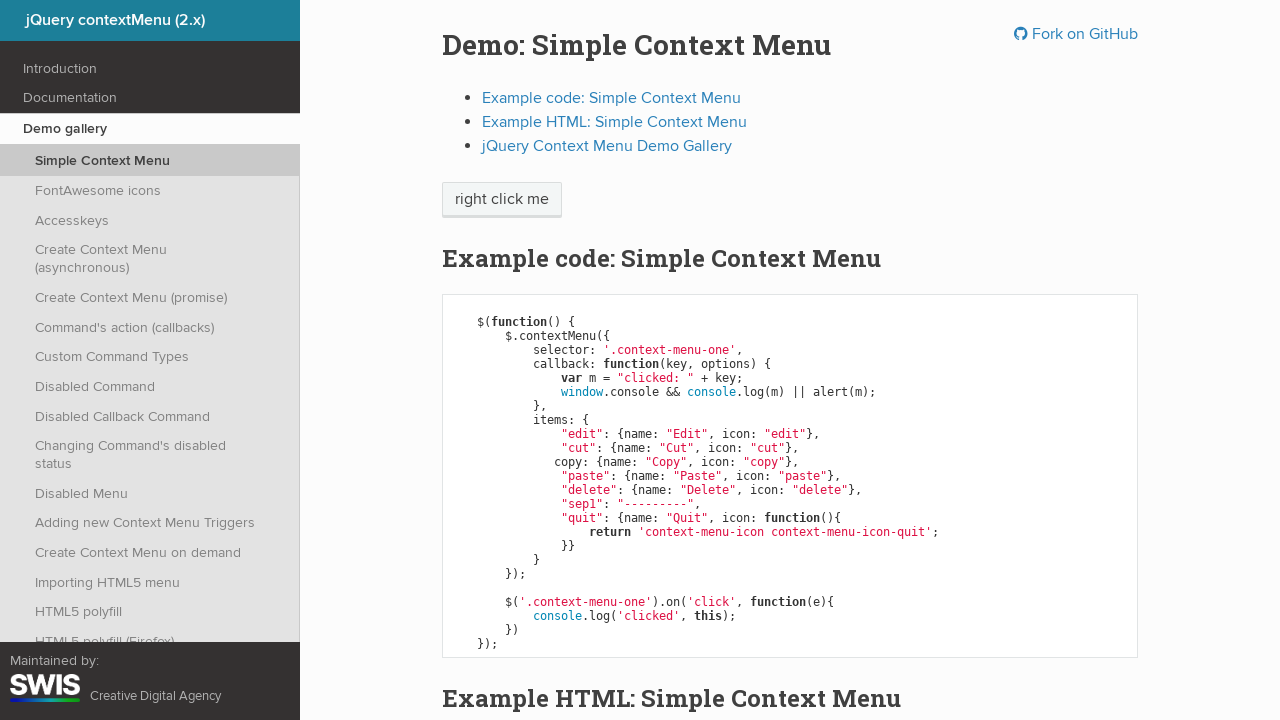